Tests checkbox functionality by navigating to checkboxes page and checking all checkboxes

Starting URL: https://the-internet.herokuapp.com

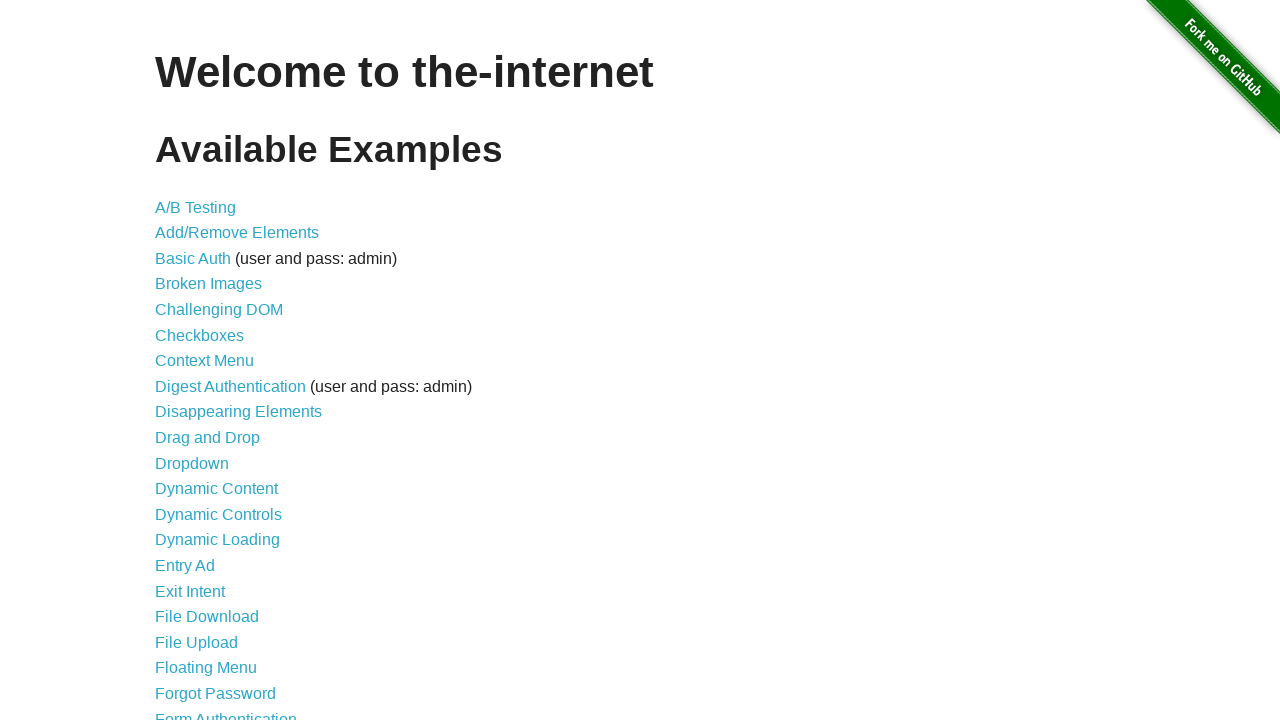

Clicked on Checkboxes link to navigate to checkboxes page at (200, 335) on a[href='/checkboxes']
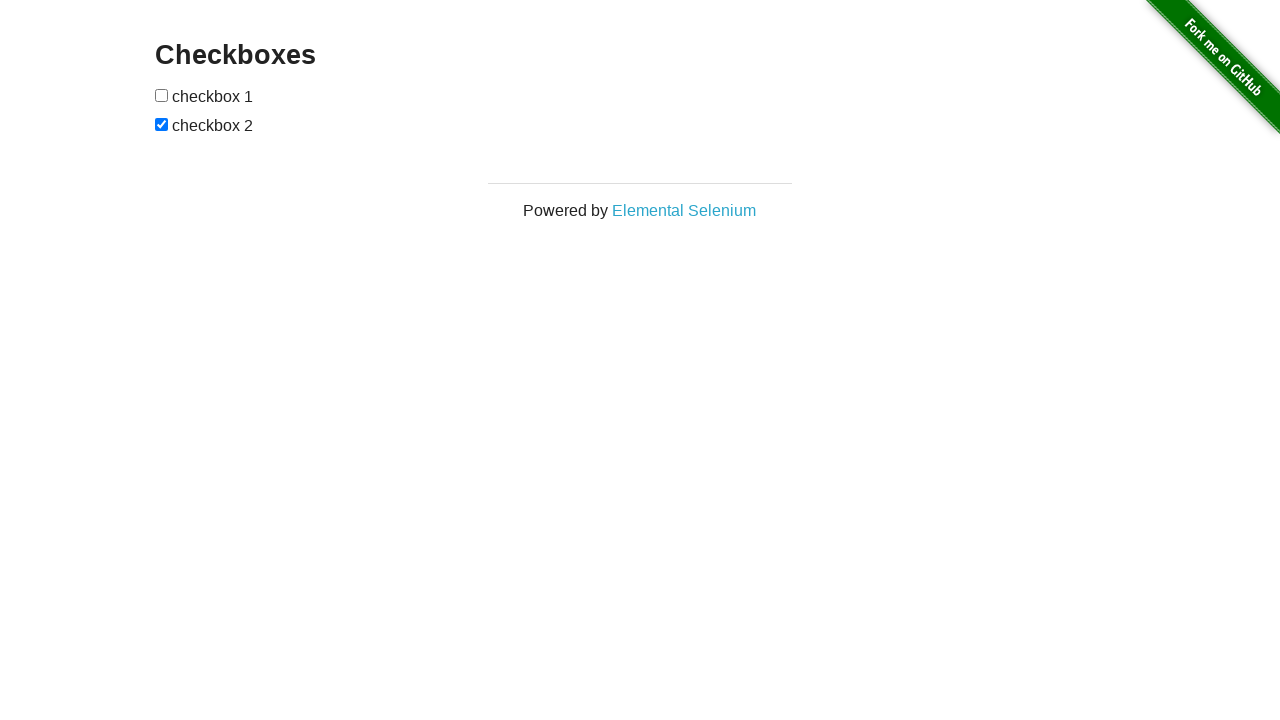

Located all checkboxes on the page
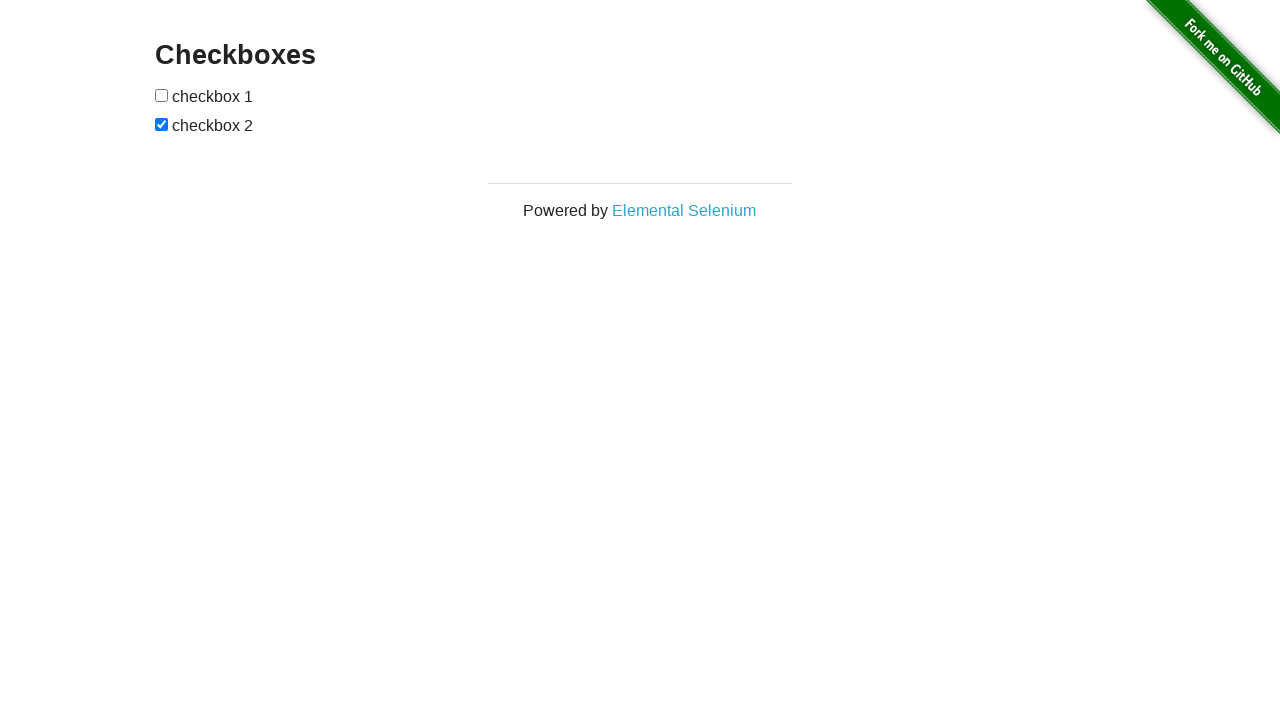

Checked checkbox 1 at (162, 95) on input[type='checkbox'] >> nth=0
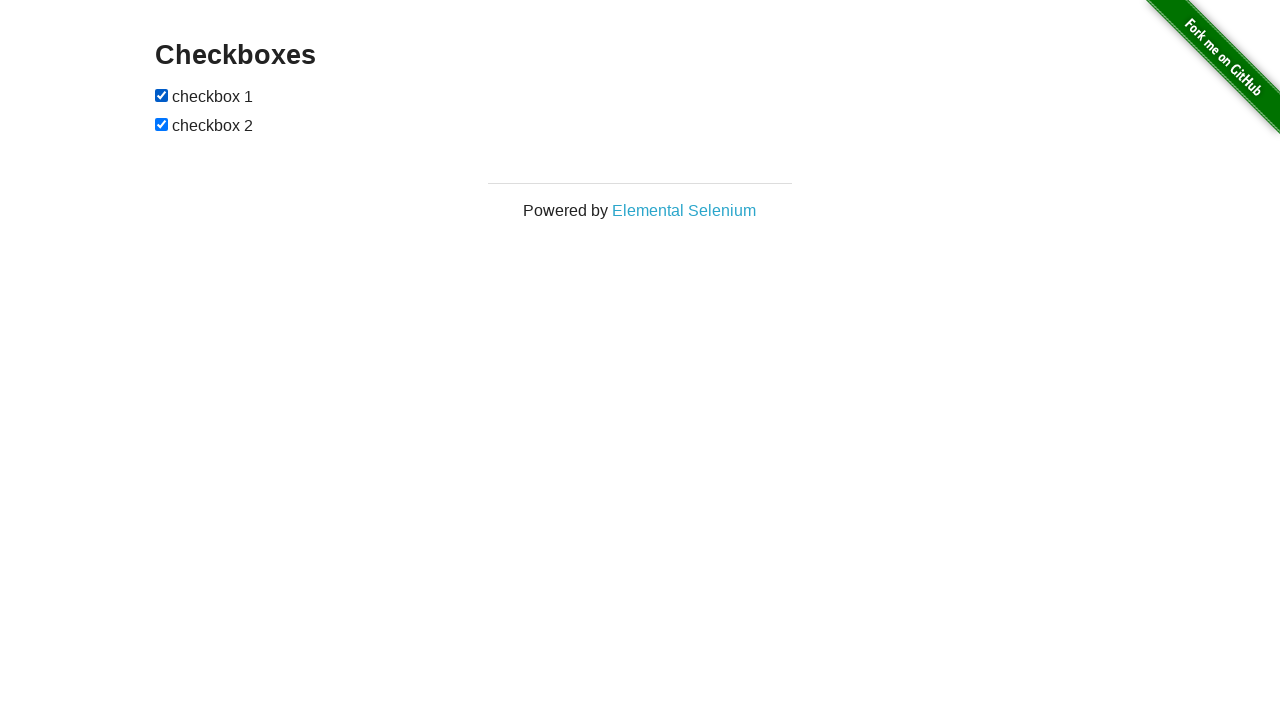

Checkbox 2 was already checked
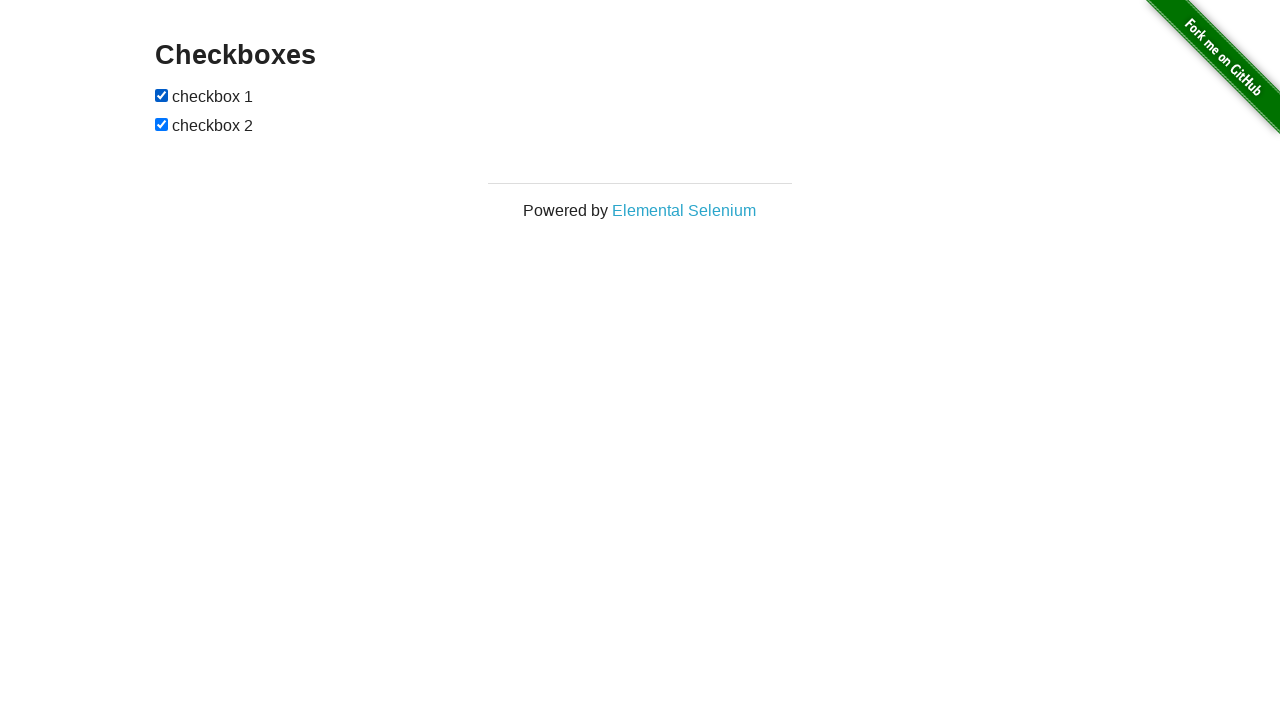

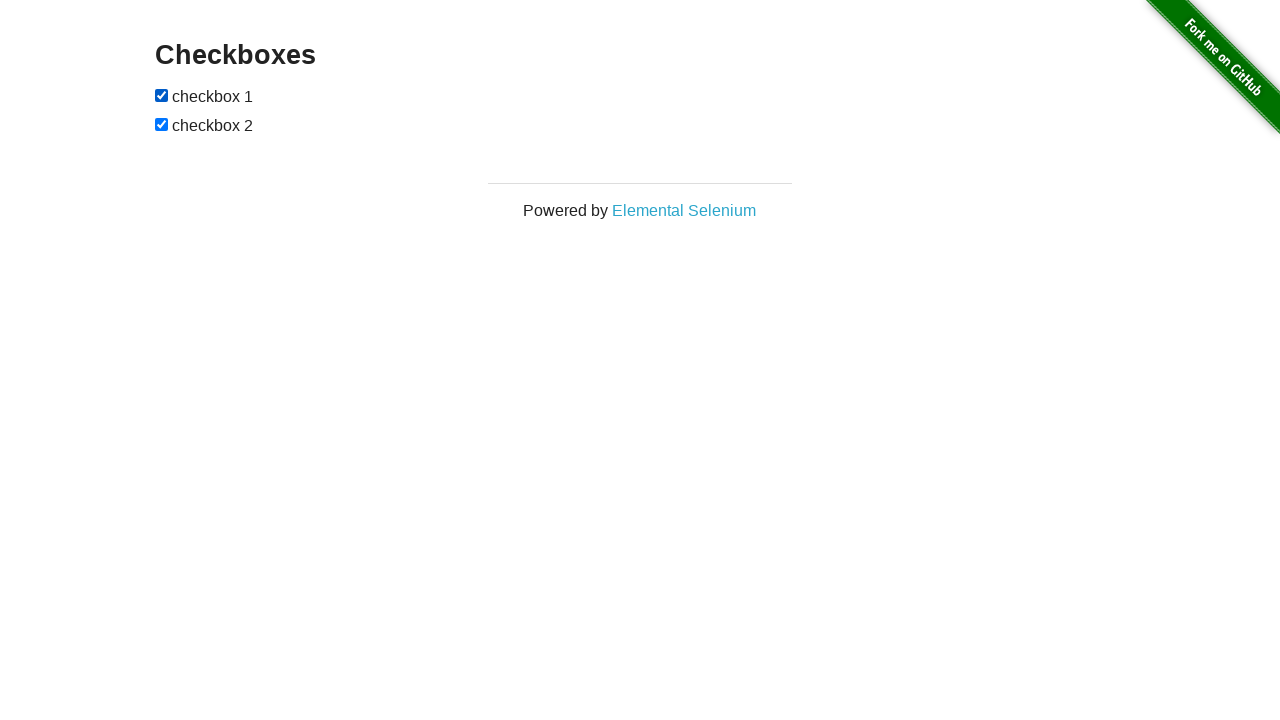